Tests locator filtering by iterating through list items, finding one containing "Blog" text, and clicking it

Starting URL: https://testautomationpractice.blogspot.com/

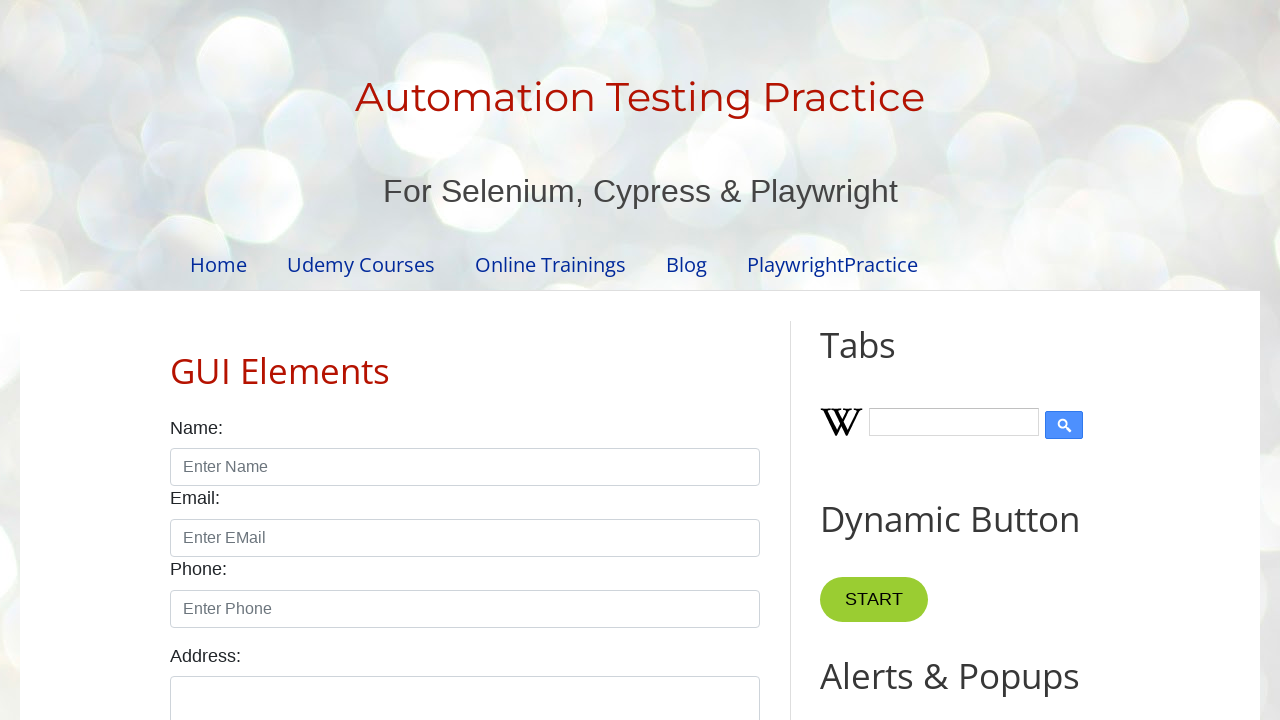

Waited for list items to be visible in PageList2
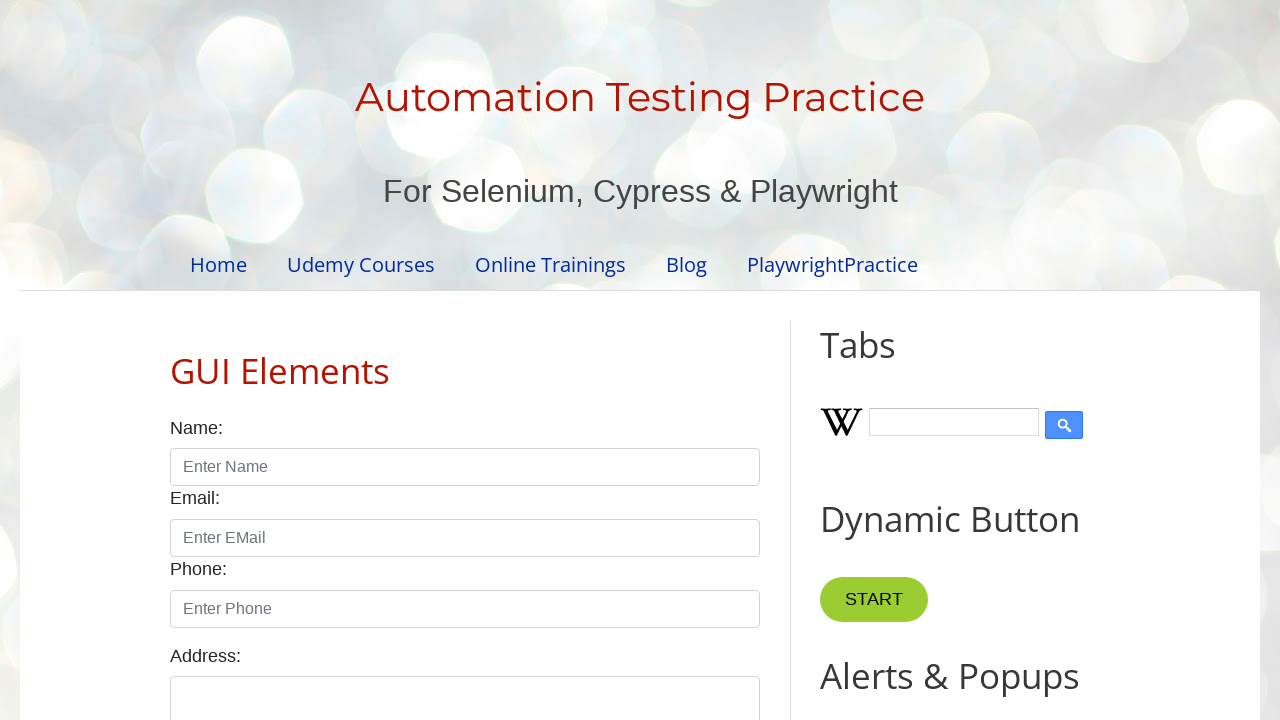

Located all list items in PageList2
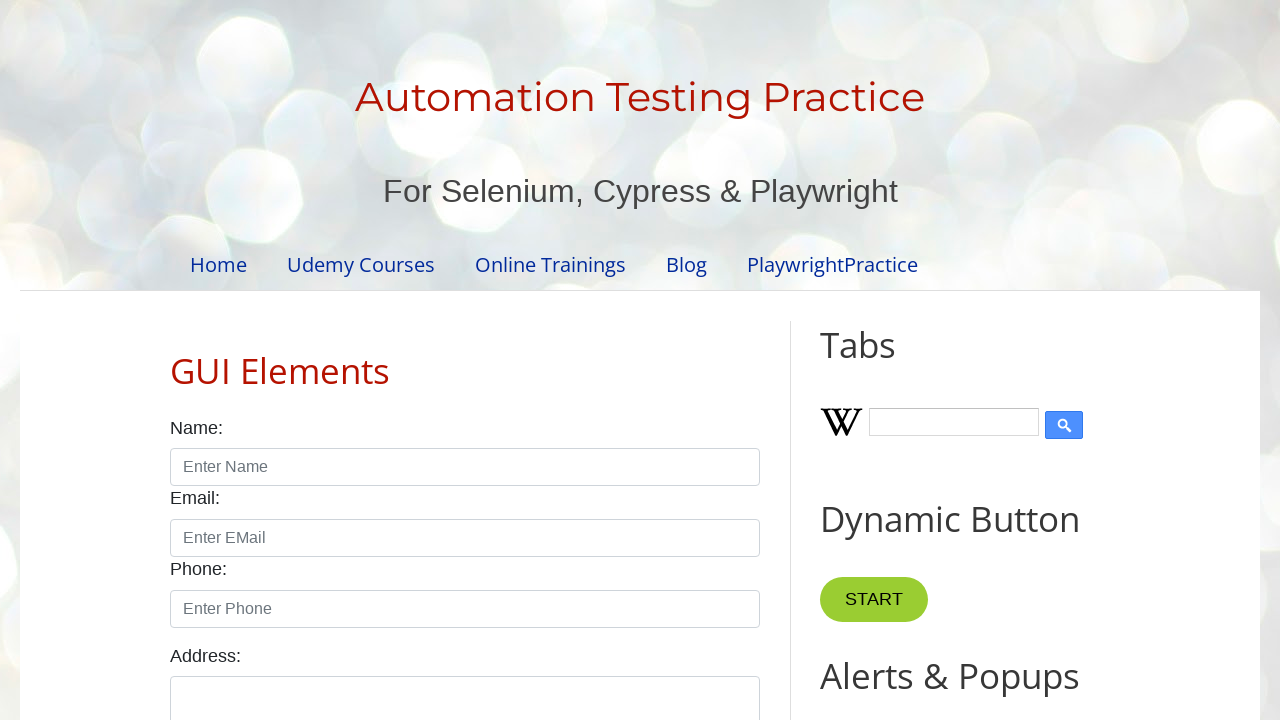

Found 5 list items
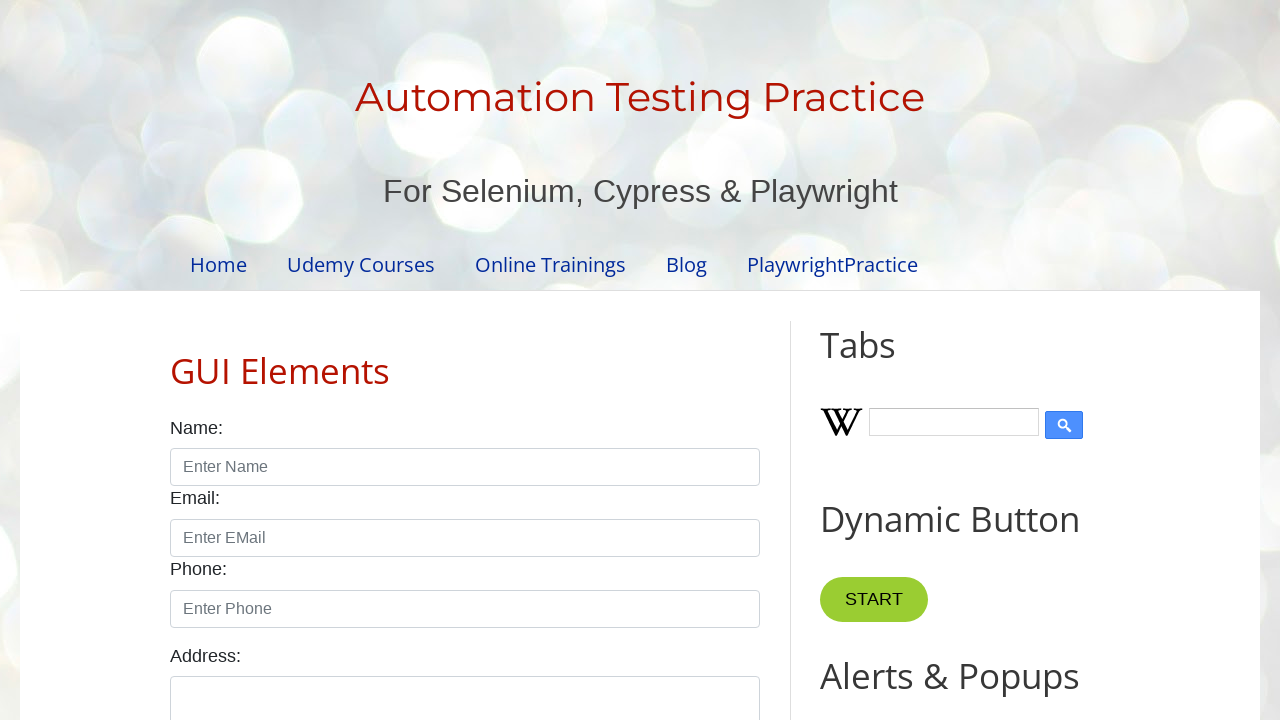

Retrieved text content from list item 0: '
Home
'
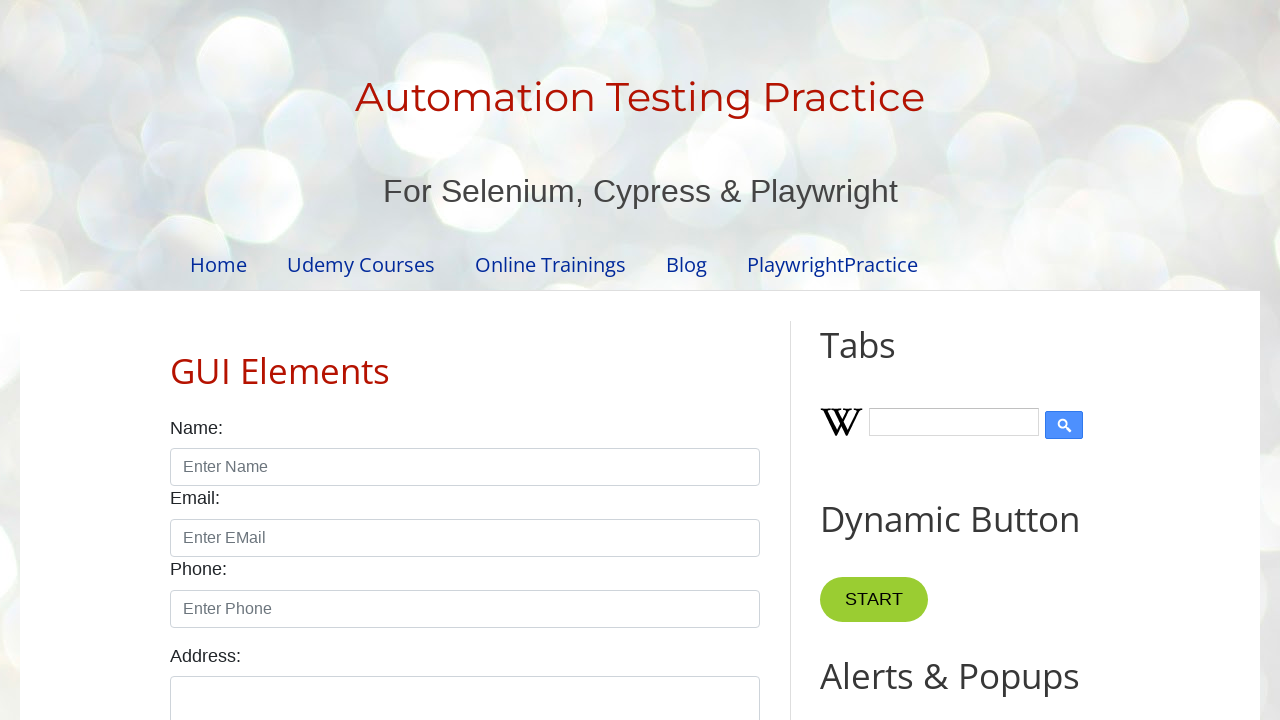

Retrieved text content from list item 1: '
Udemy Courses
'
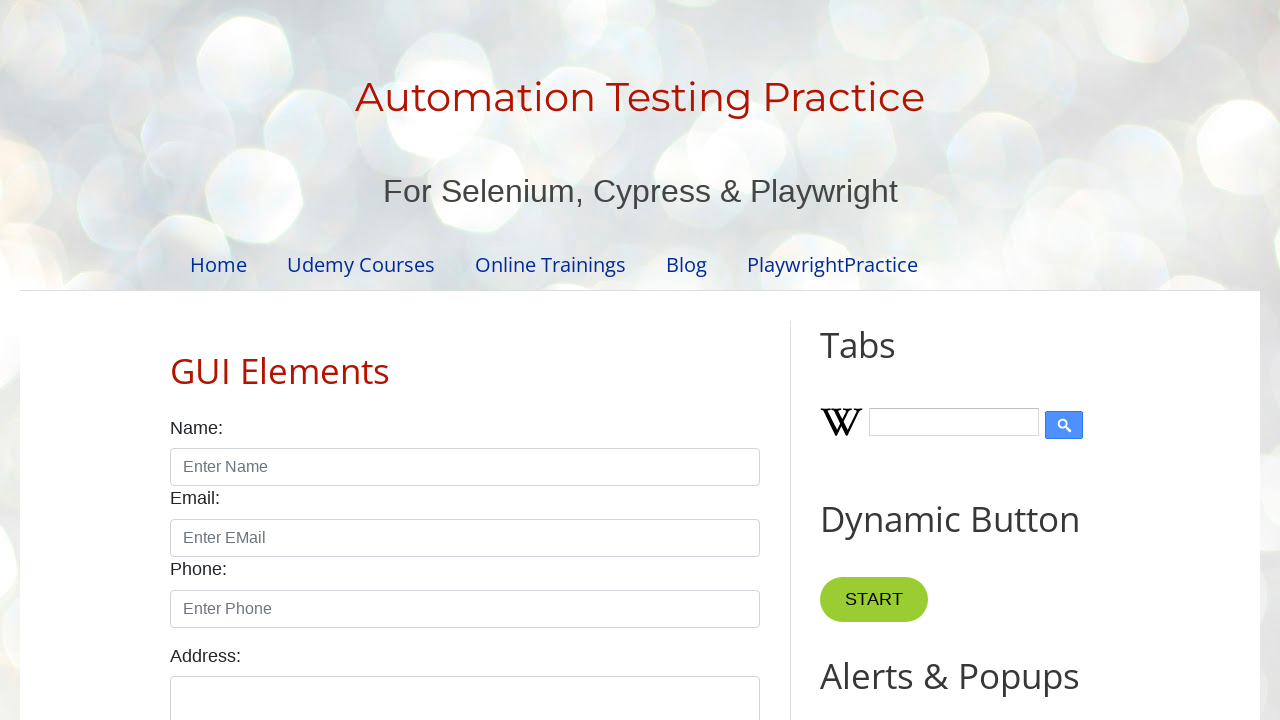

Retrieved text content from list item 2: '
Online Trainings
'
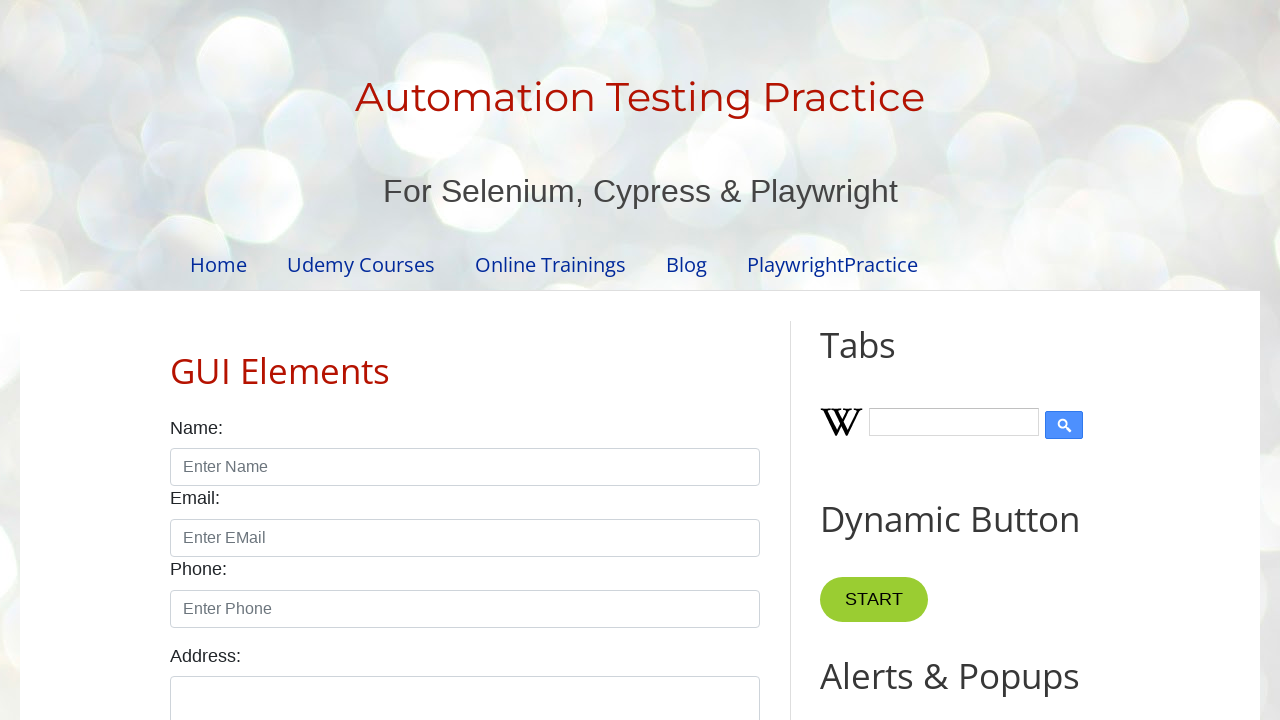

Retrieved text content from list item 3: '
Blog
'
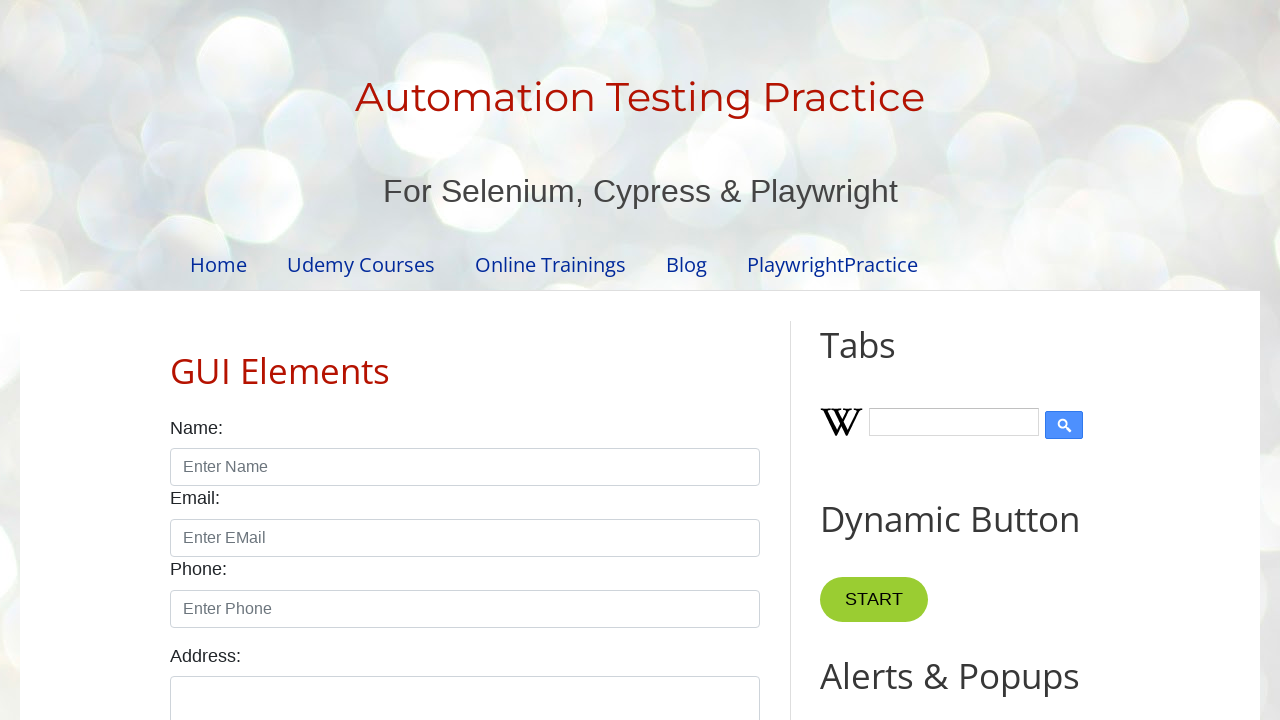

Clicked on list item containing 'Blog' text at (686, 264) on div#PageList2 ul li >> nth=3
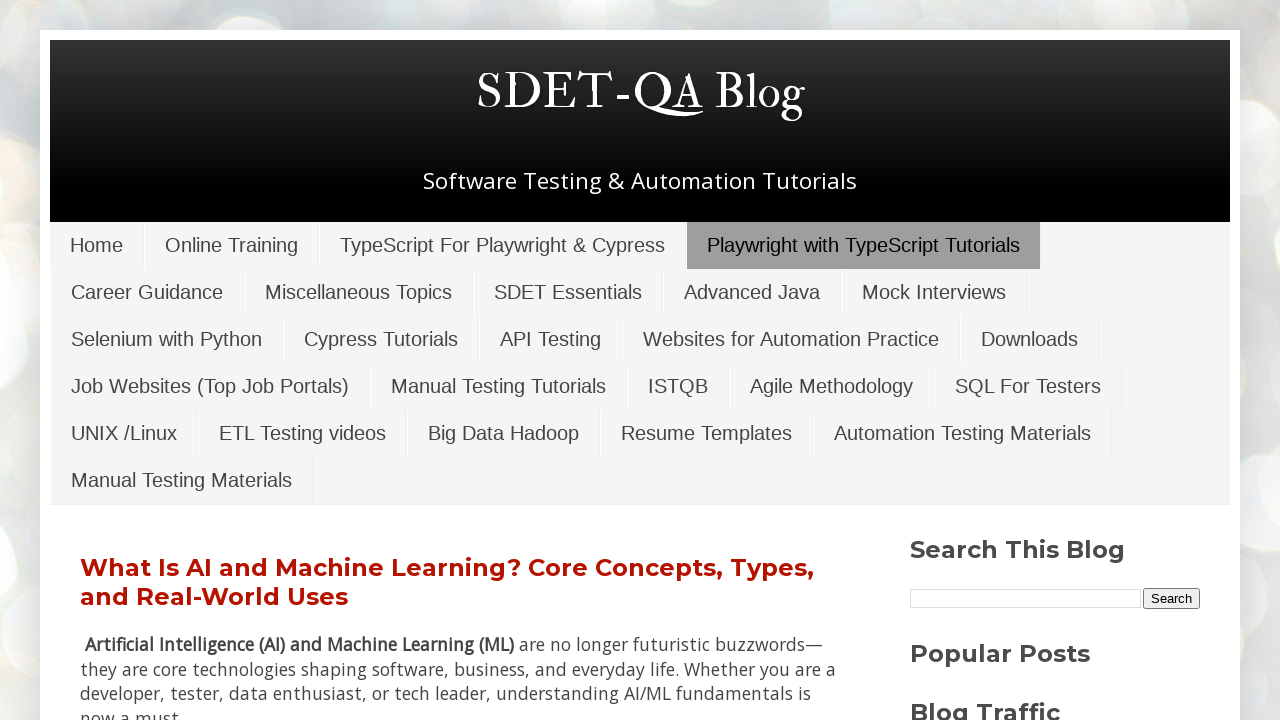

Verified page title contains 'Blog'
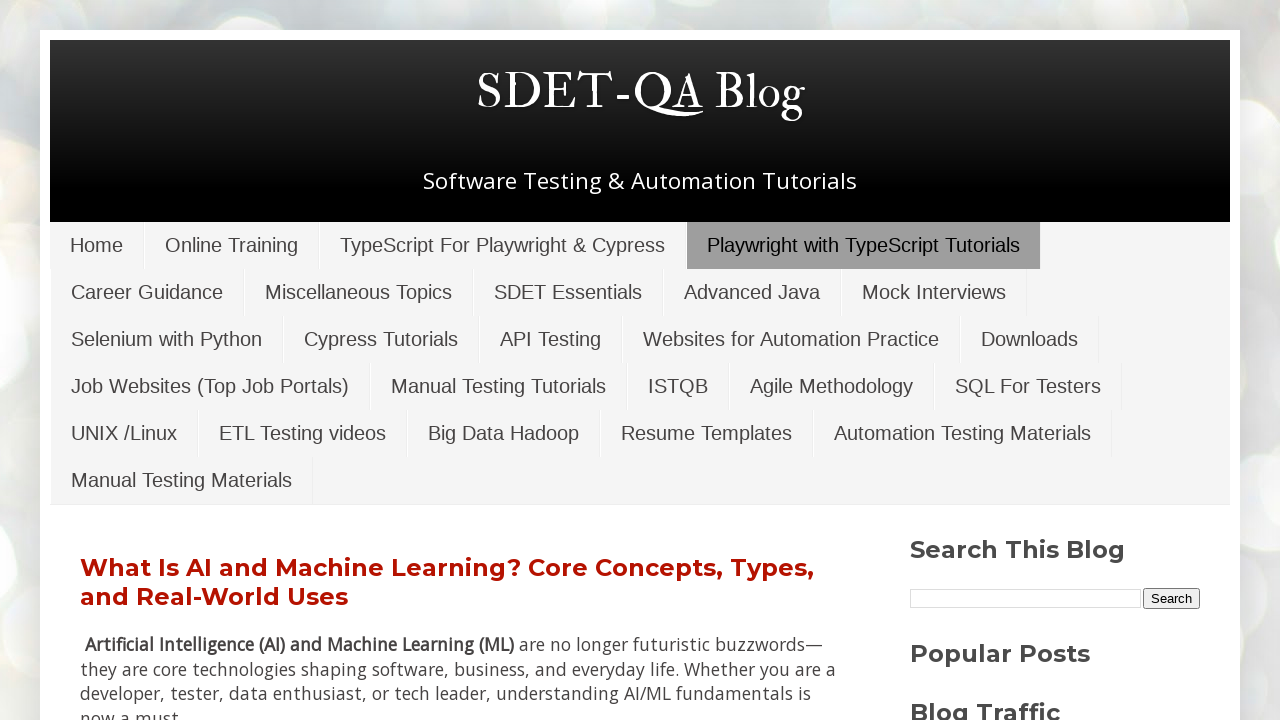

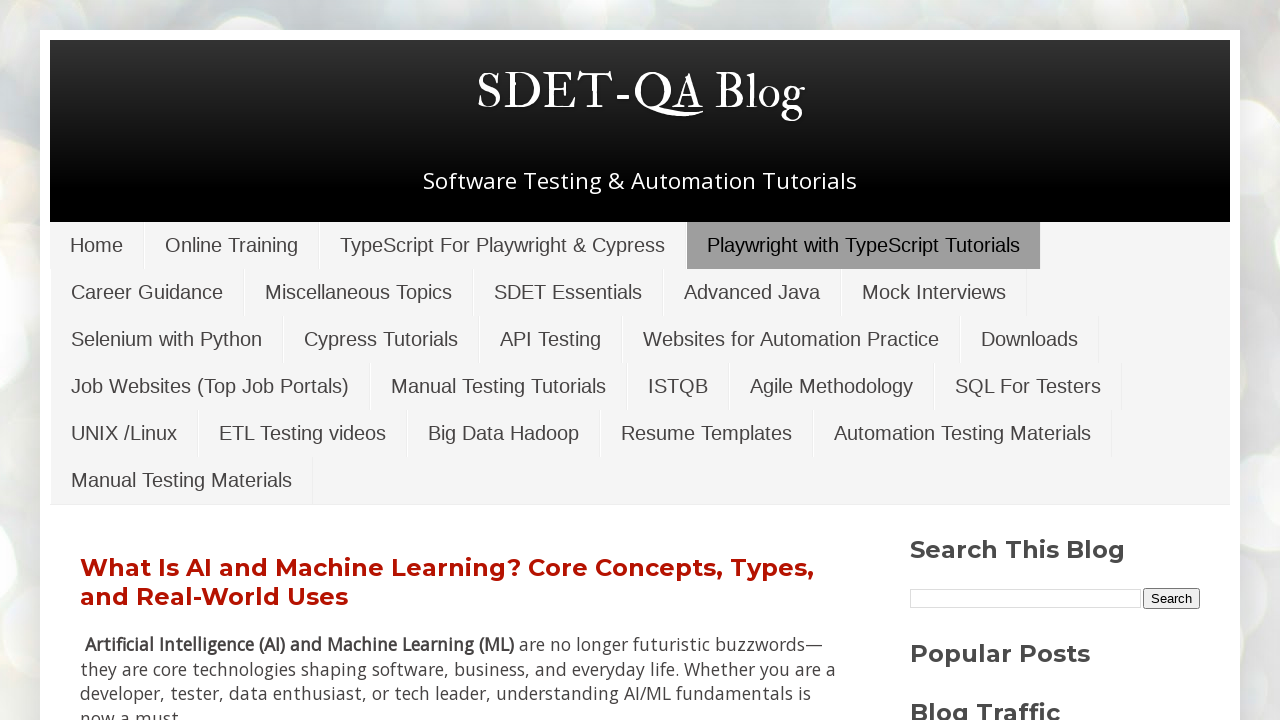